Tests dropdown selection by index on an automation practice page

Starting URL: https://rahulshettyacademy.com/AutomationPractice/

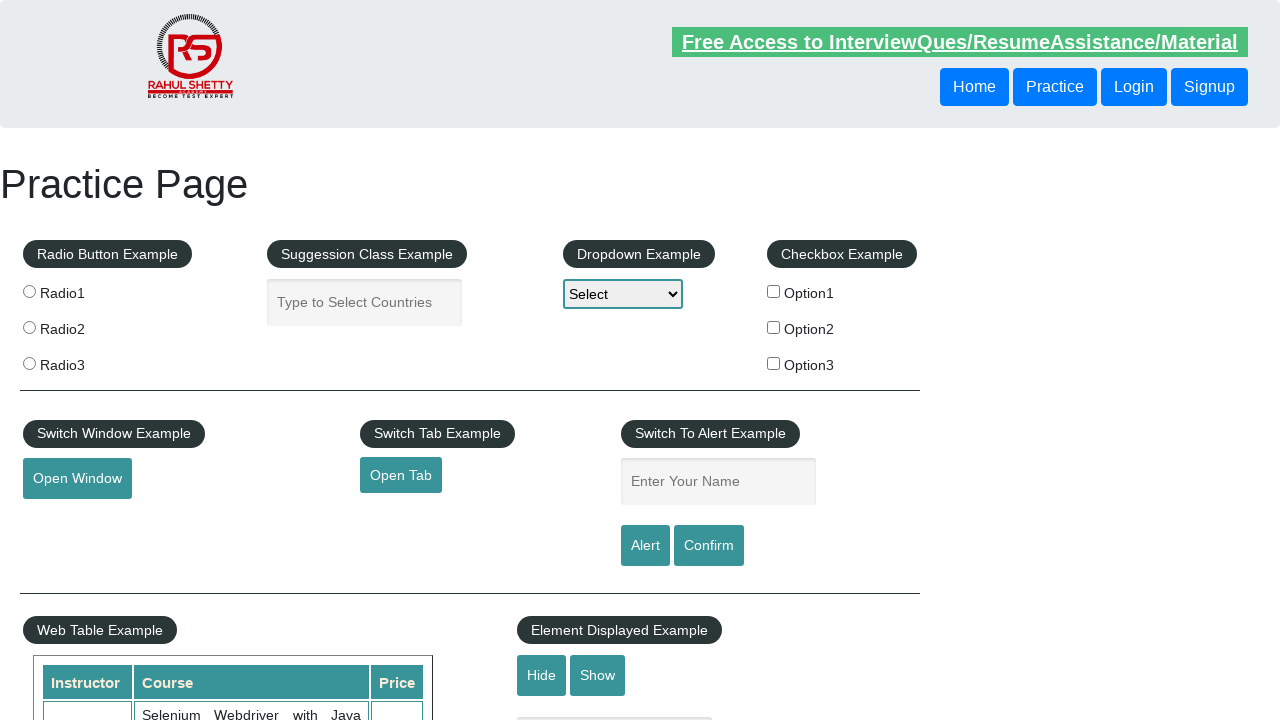

Retrieved all dropdown options from #dropdown-class-example
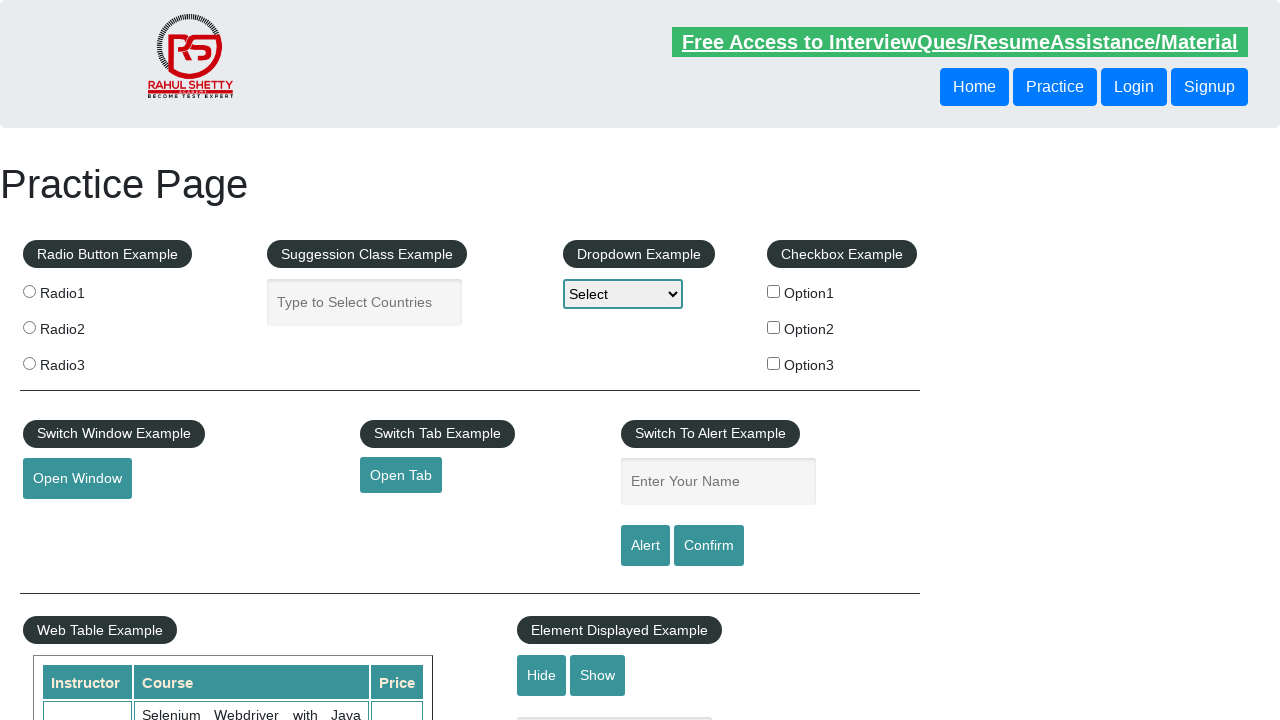

Retrieved value attribute from option at index 3
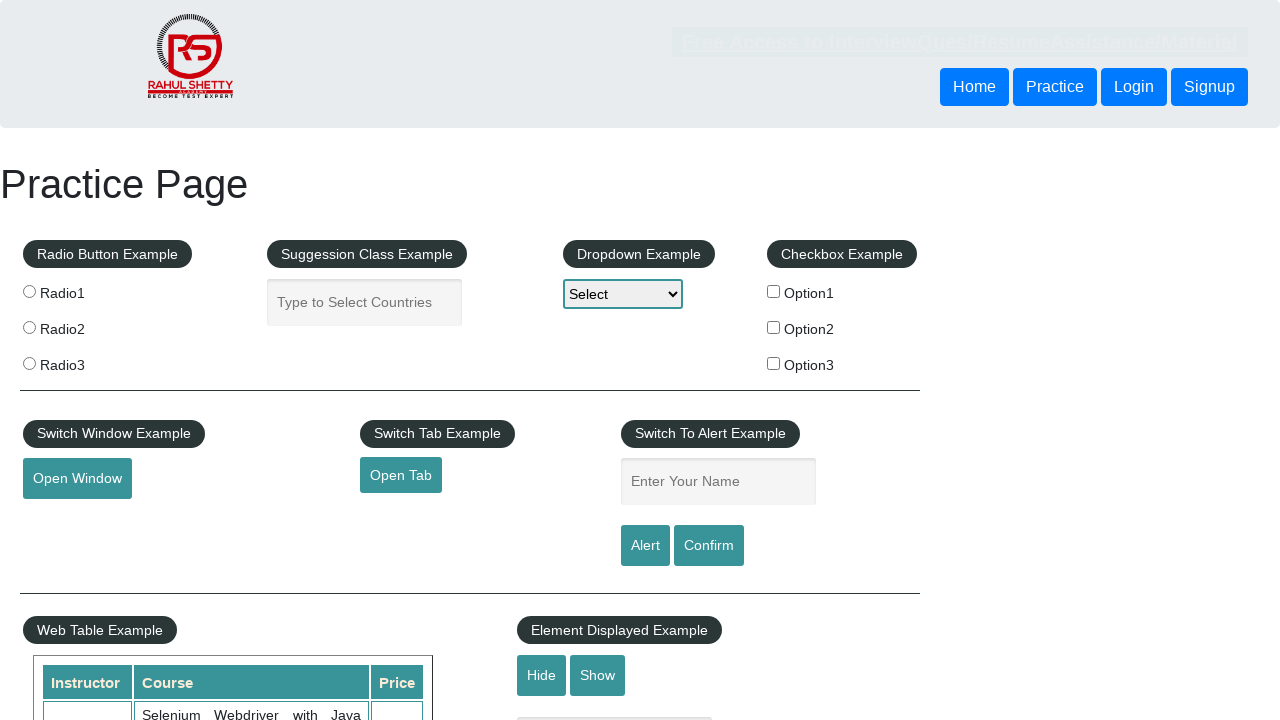

Selected dropdown option at index 3 by value on #dropdown-class-example
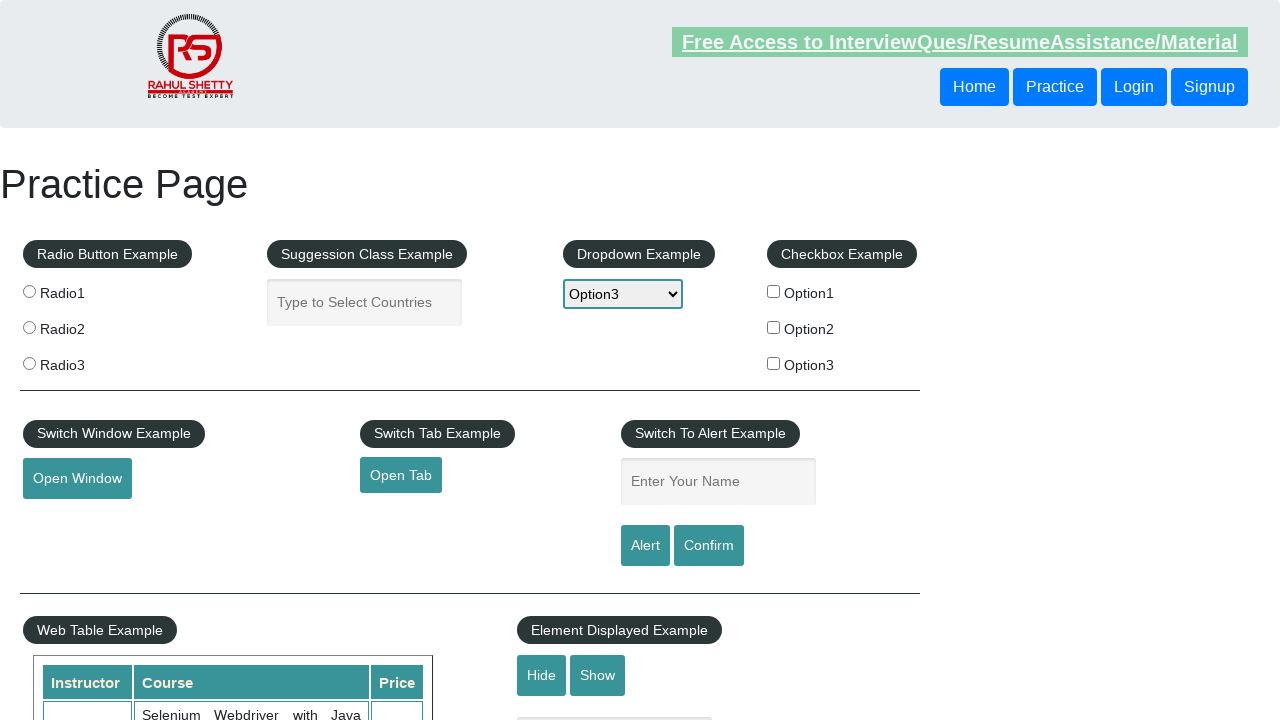

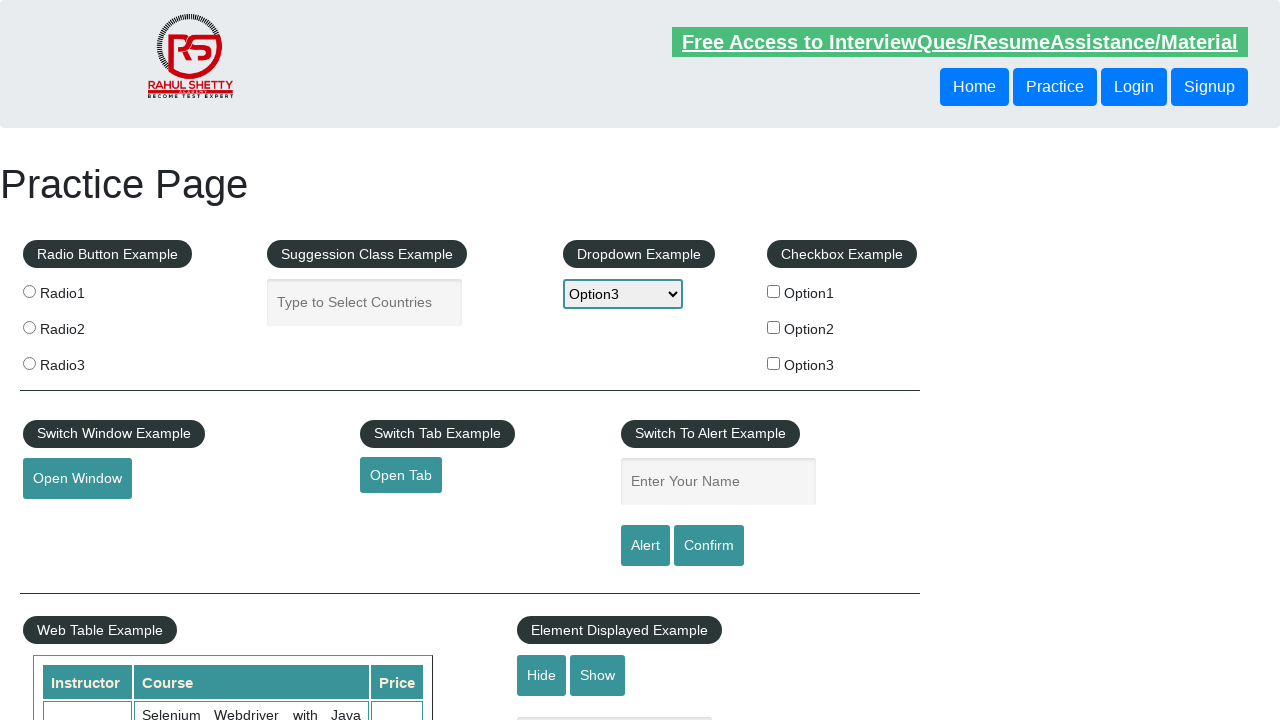